Tests adding a person and then resetting the list to verify the added person is removed

Starting URL: https://kristinek.github.io/site/tasks/list_of_people_with_jobs.html

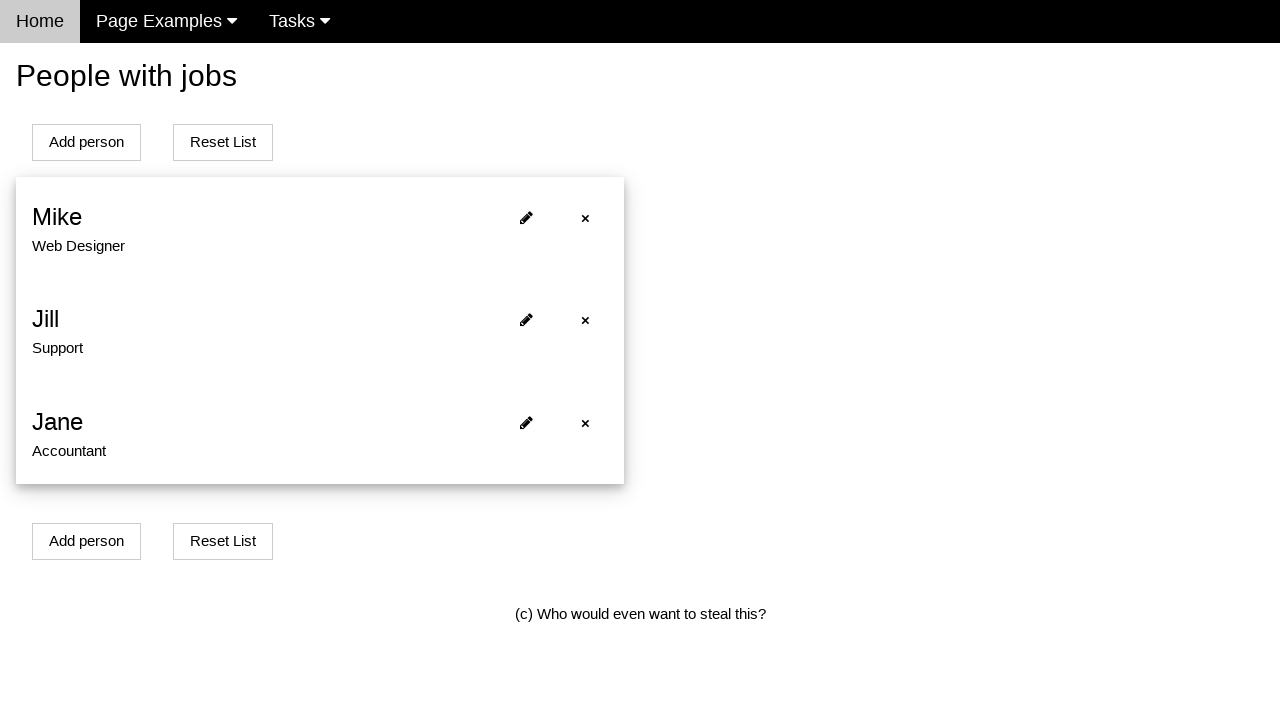

Clicked Add Person button to open modal at (86, 142) on #addPersonBtn
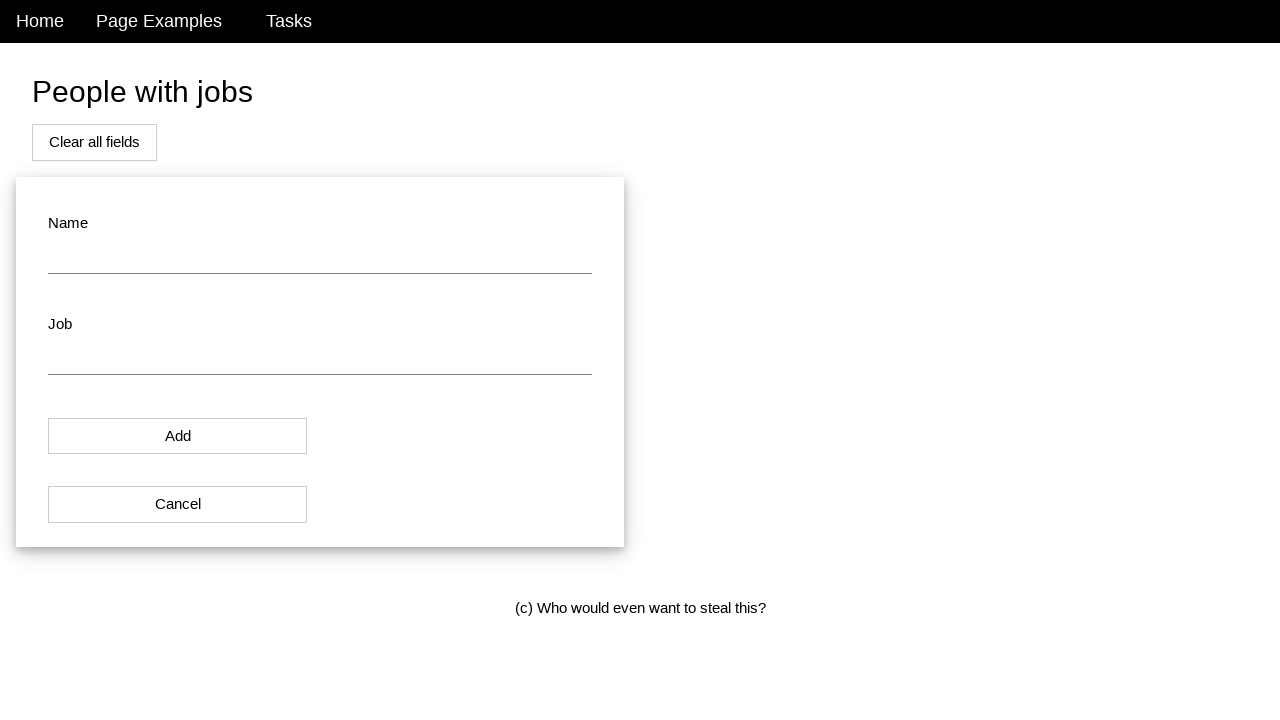

Cleared name field on #name
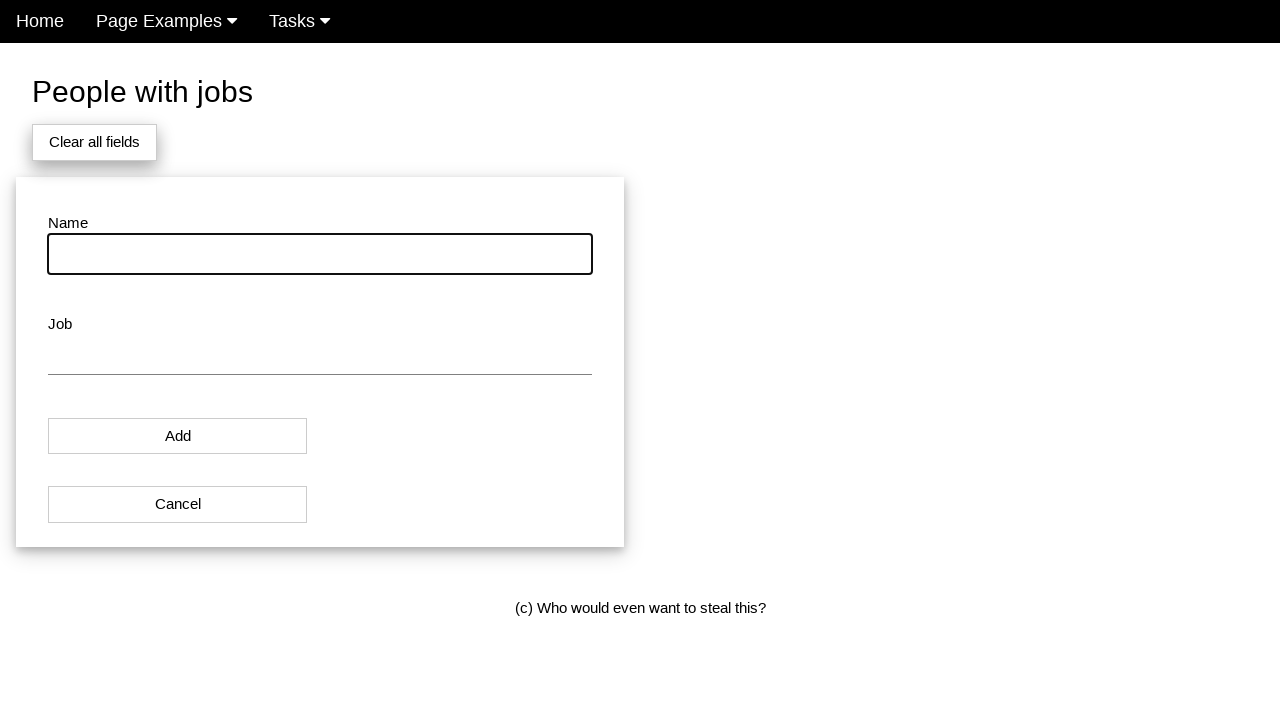

Entered name 'Albus Dumbledore' in name field on #name
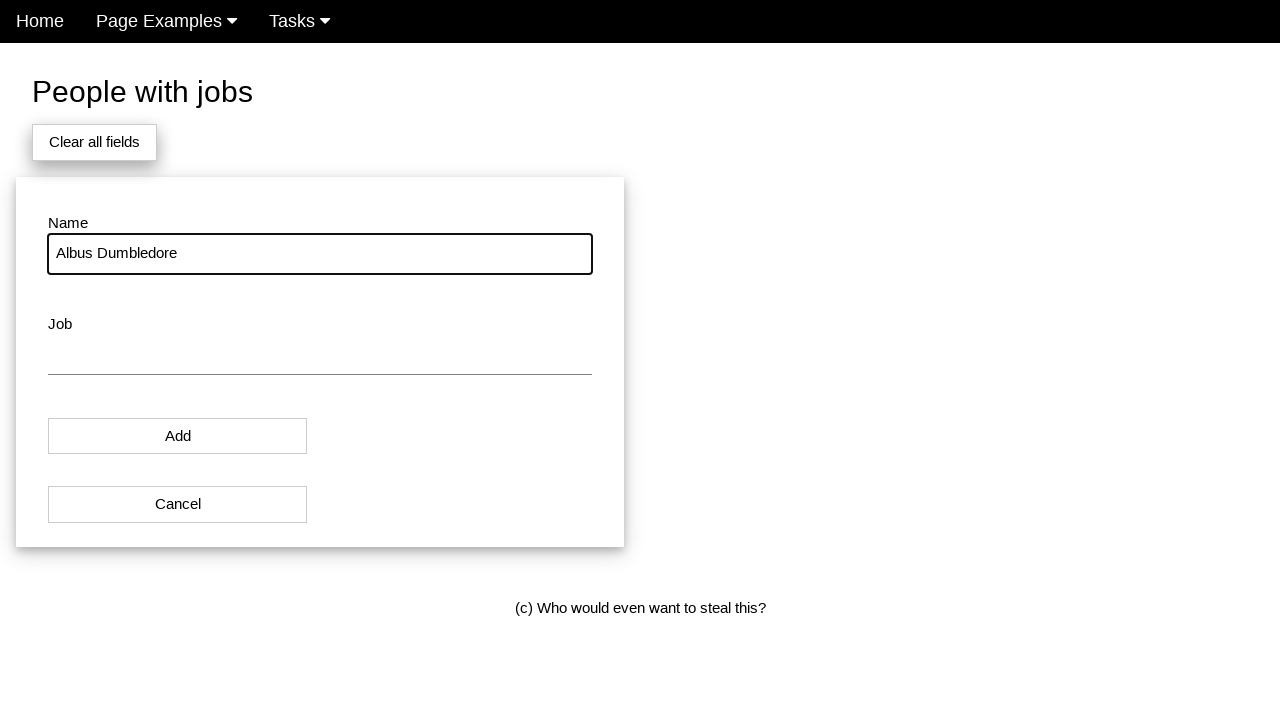

Cleared job field on #job
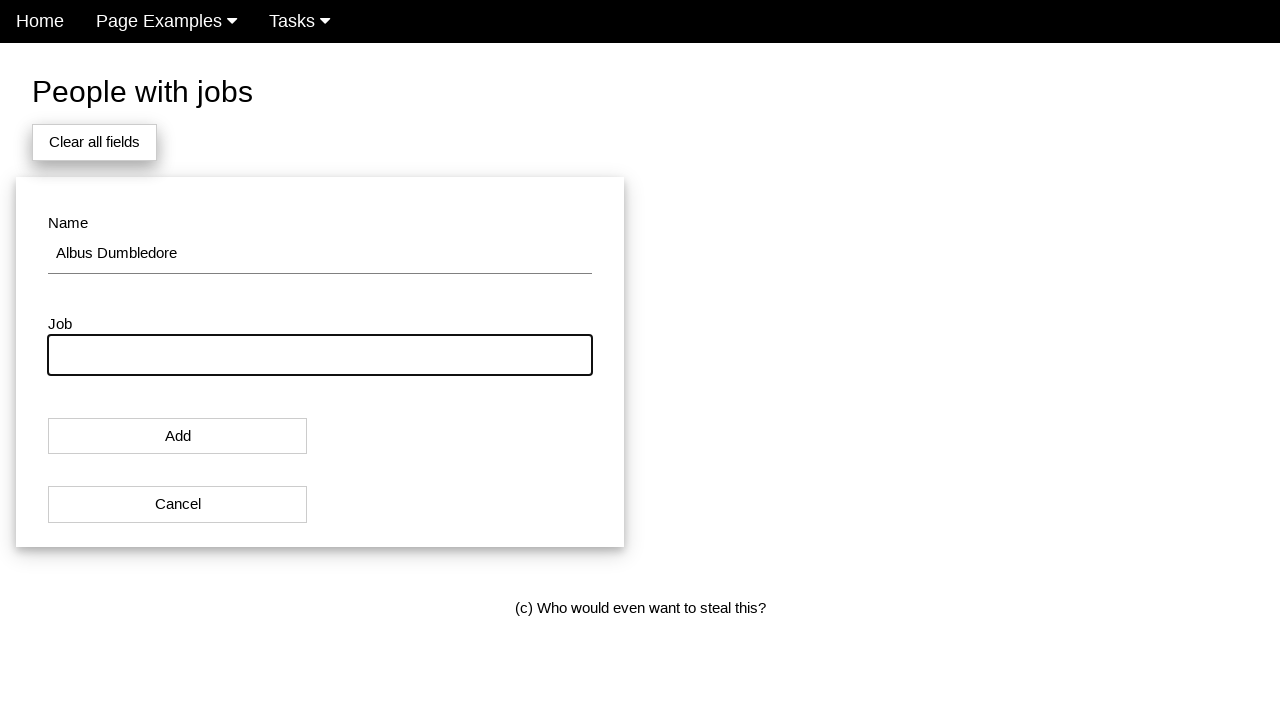

Entered job 'Headmaster' in job field on #job
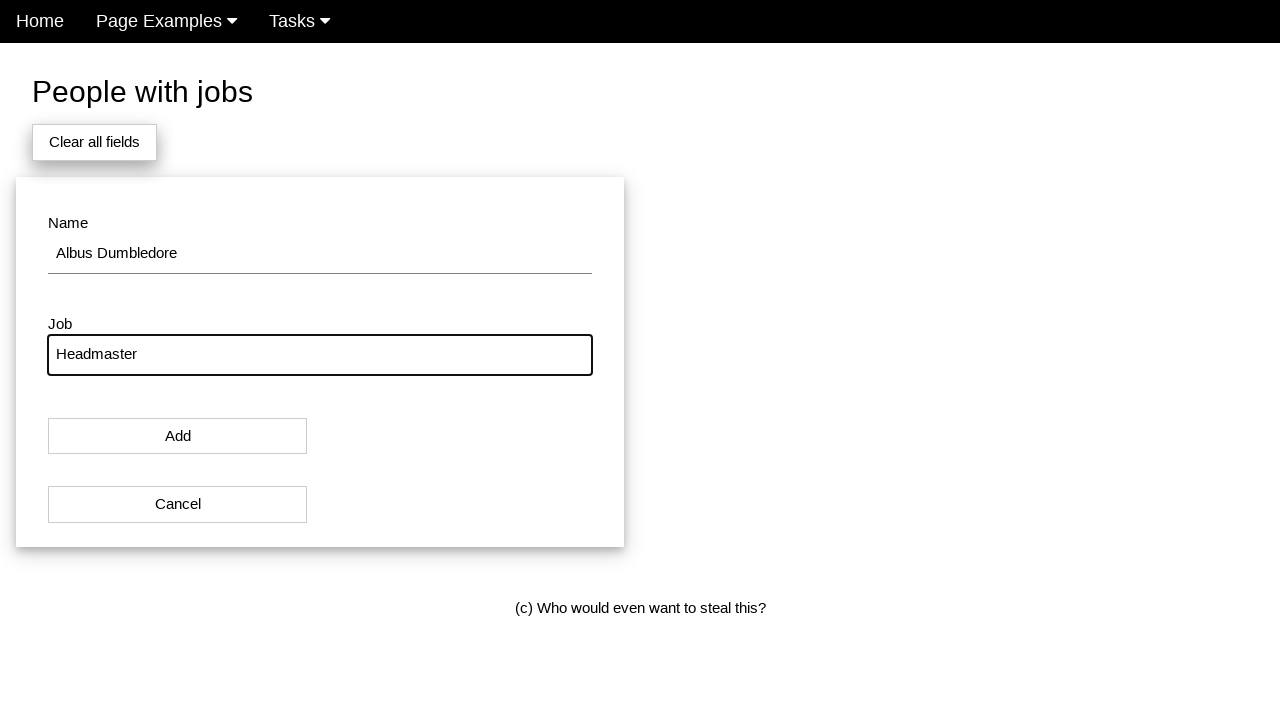

Clicked Add button to add person to list at (178, 436) on #modal_button
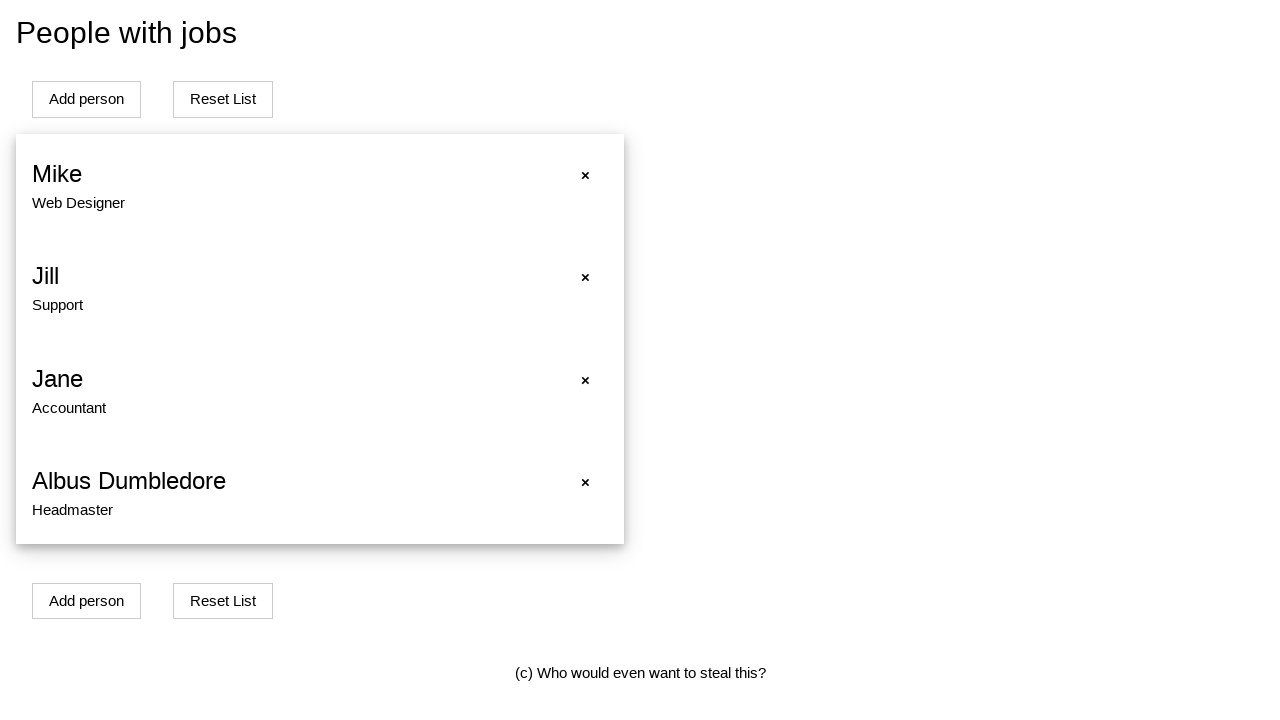

Clicked Reset List button to clear all people at (223, 644) on xpath=//div[@class='w3-container'][2]/button[@id='addPersonBtn'][2]
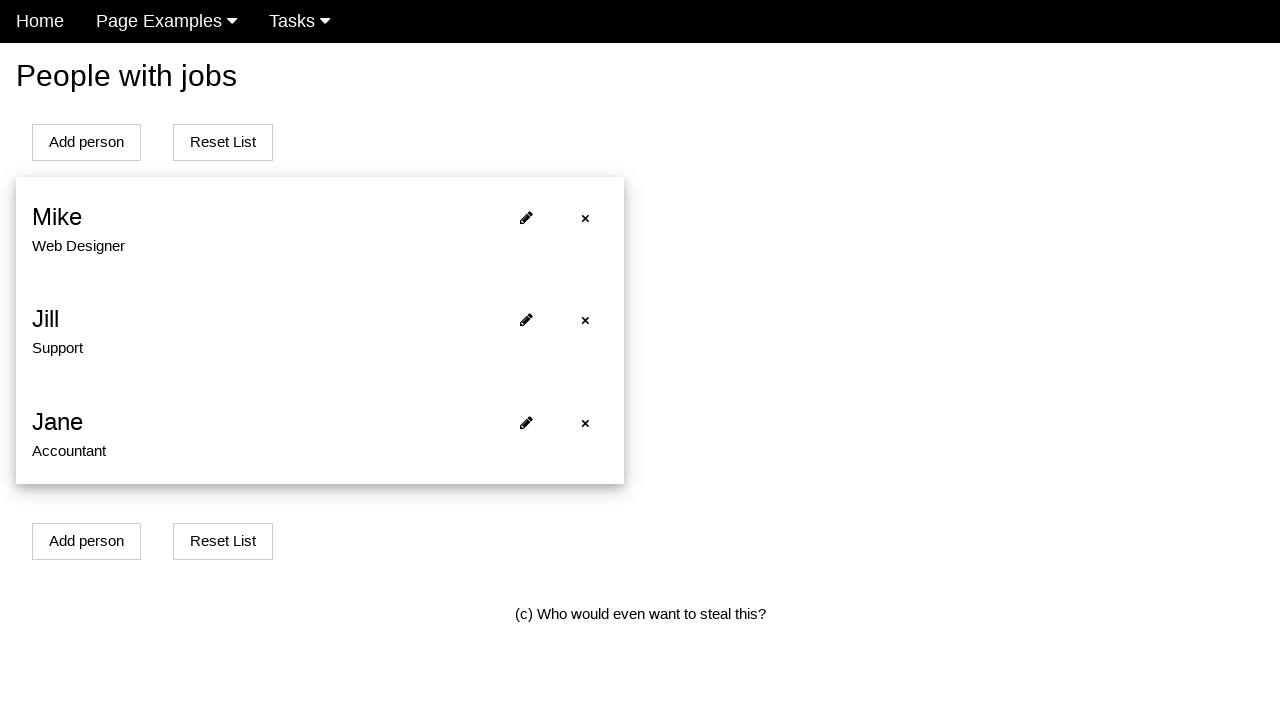

Waited for reset operation to complete
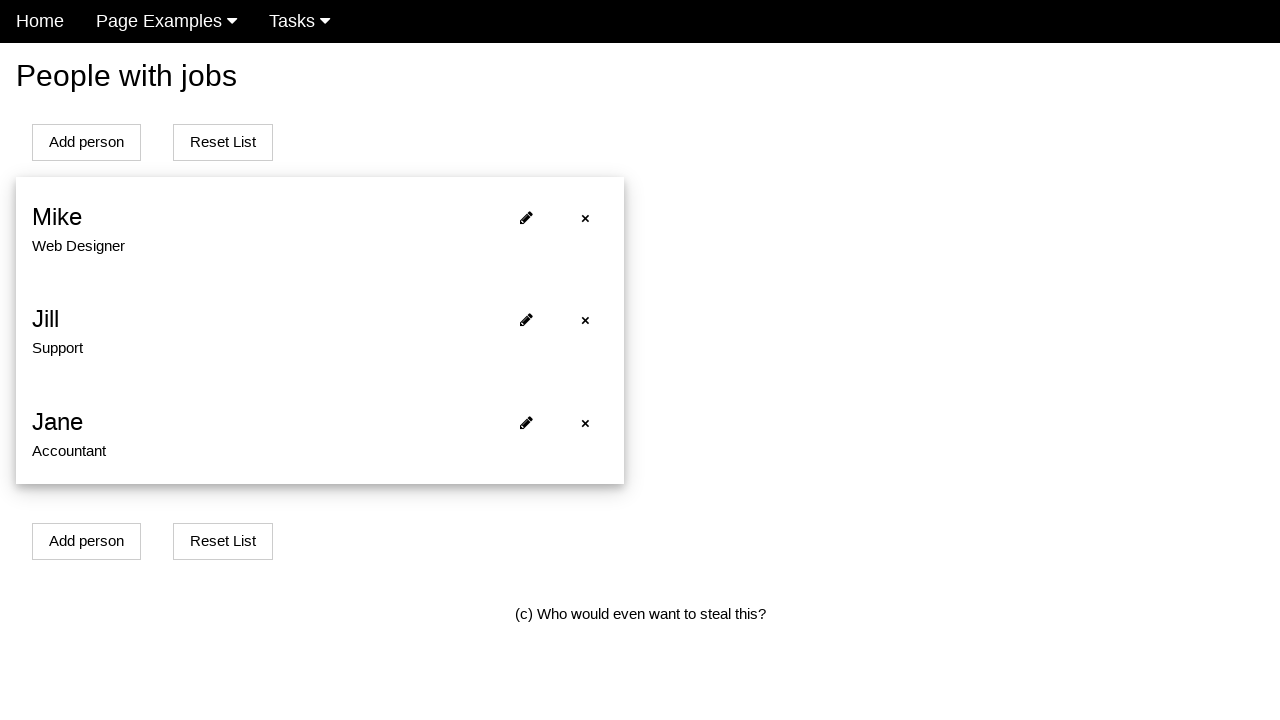

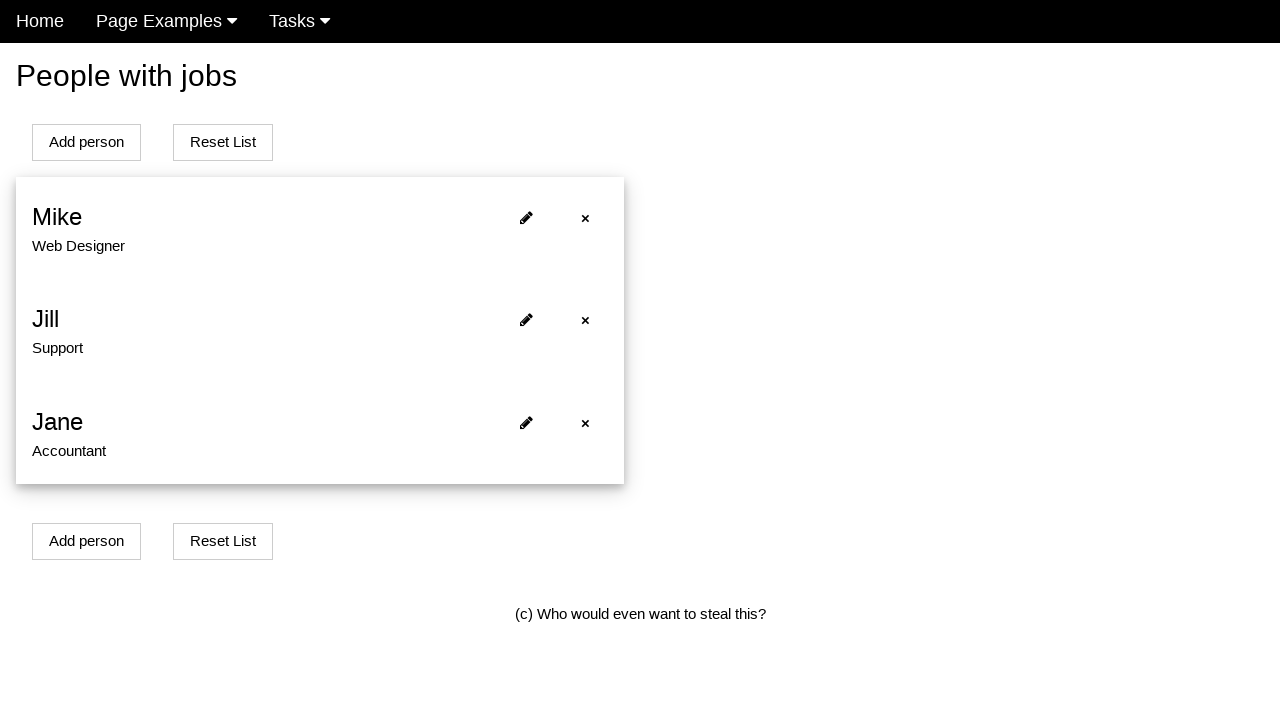